Navigates to the automation practice page and verifies that footer links are accessible by checking their HTTP response codes

Starting URL: https://rahulshettyacademy.com/AutomationPractice

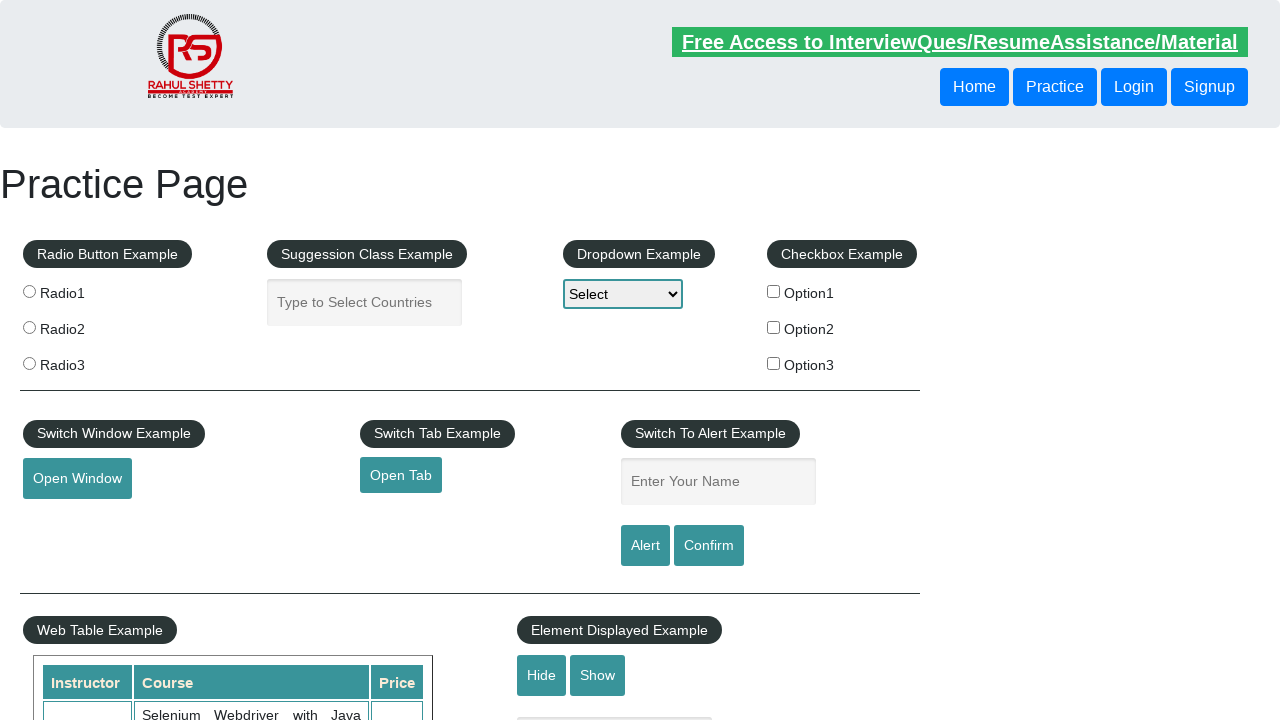

Waited for footer links to load
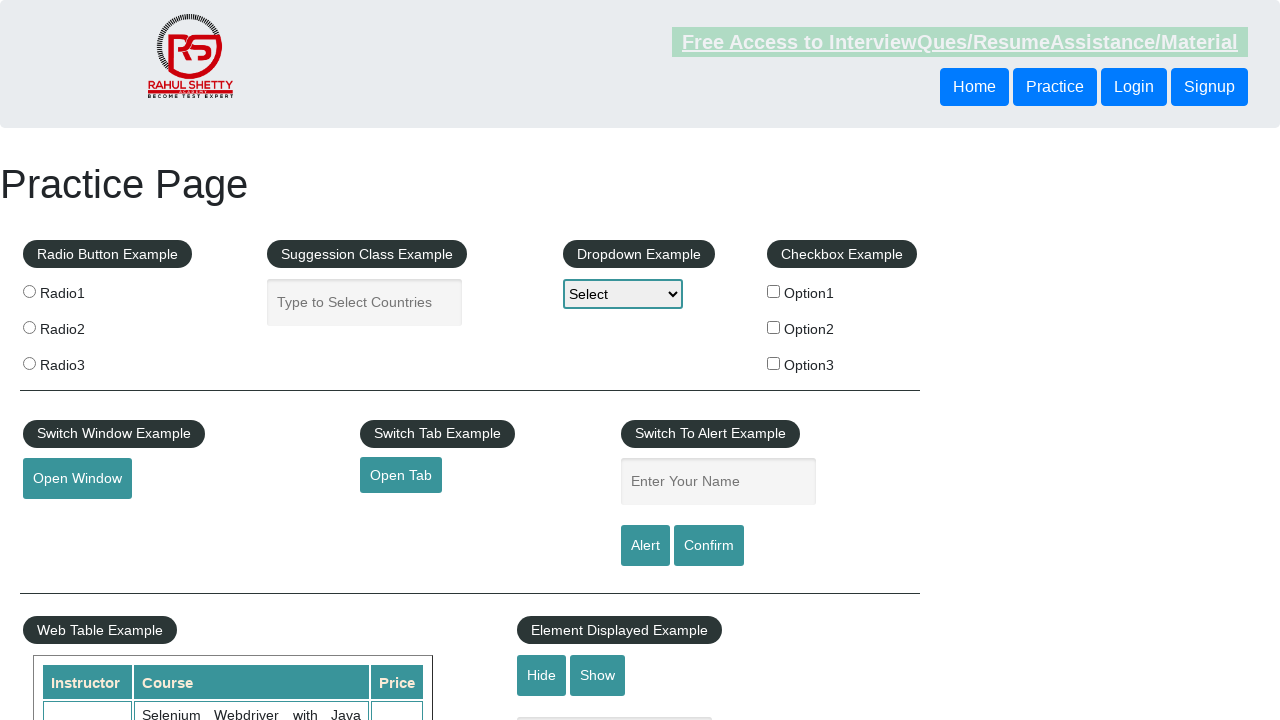

Retrieved all footer links from the page
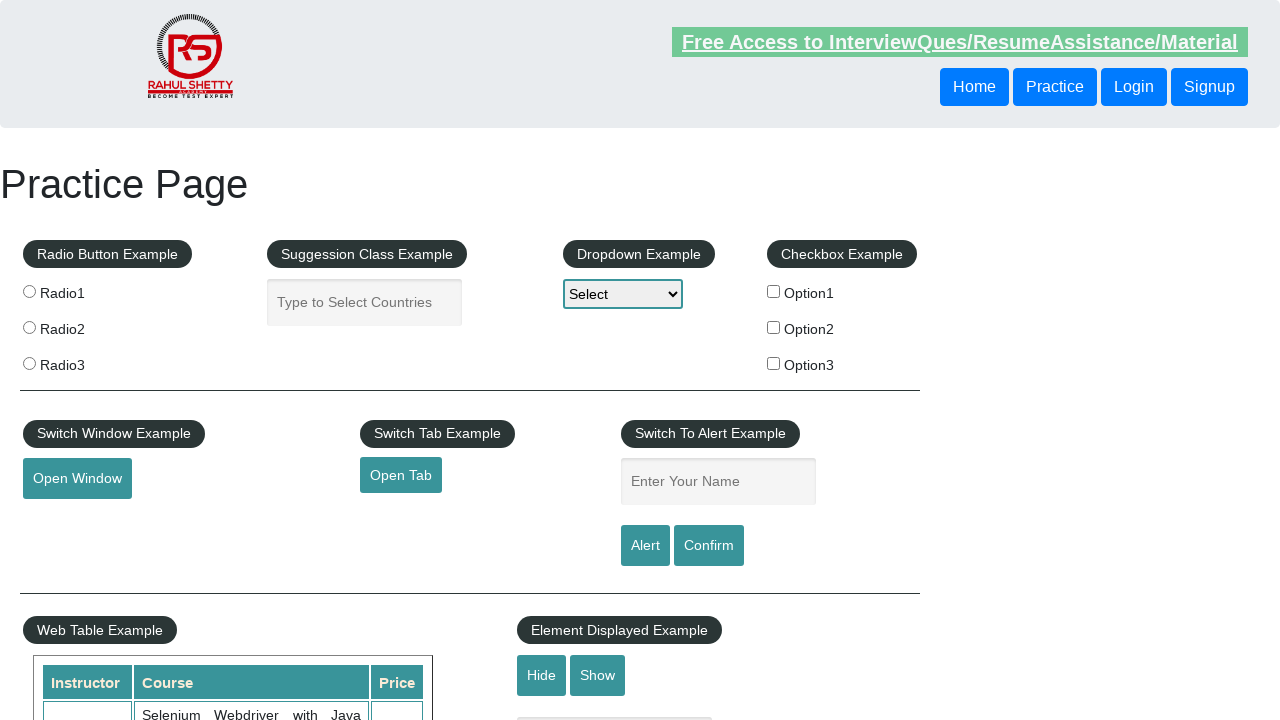

Verified that footer links are present - found 20 links
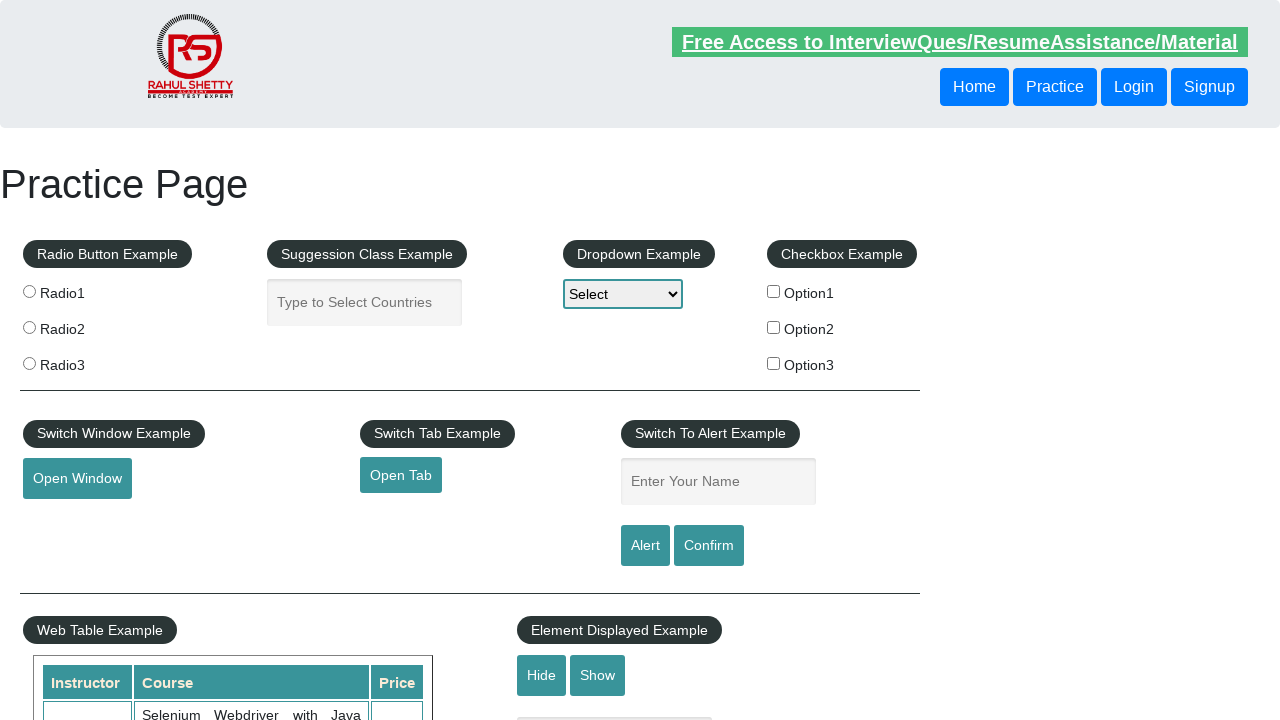

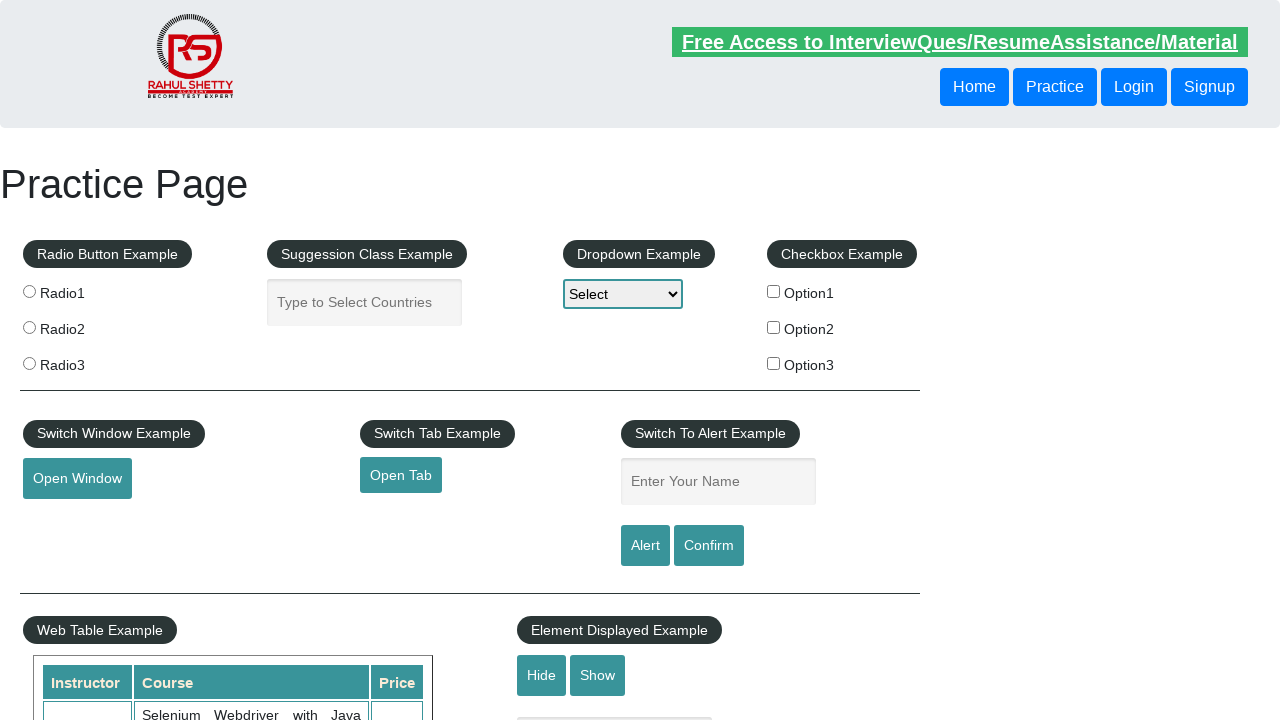